Tests decreasing the date by navigating to previous month in the second DatePicker

Starting URL: https://demoqa.com/date-picker

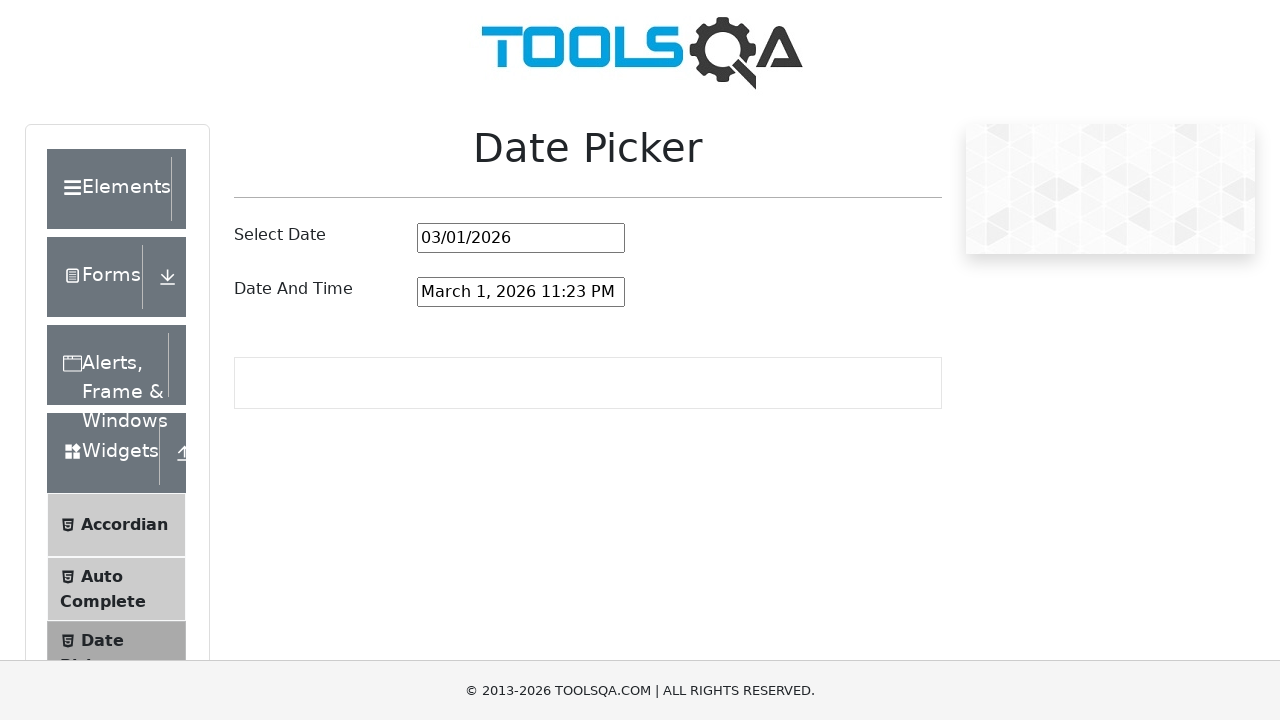

Clicked to open the second date-time picker at (521, 292) on #dateAndTimePickerInput
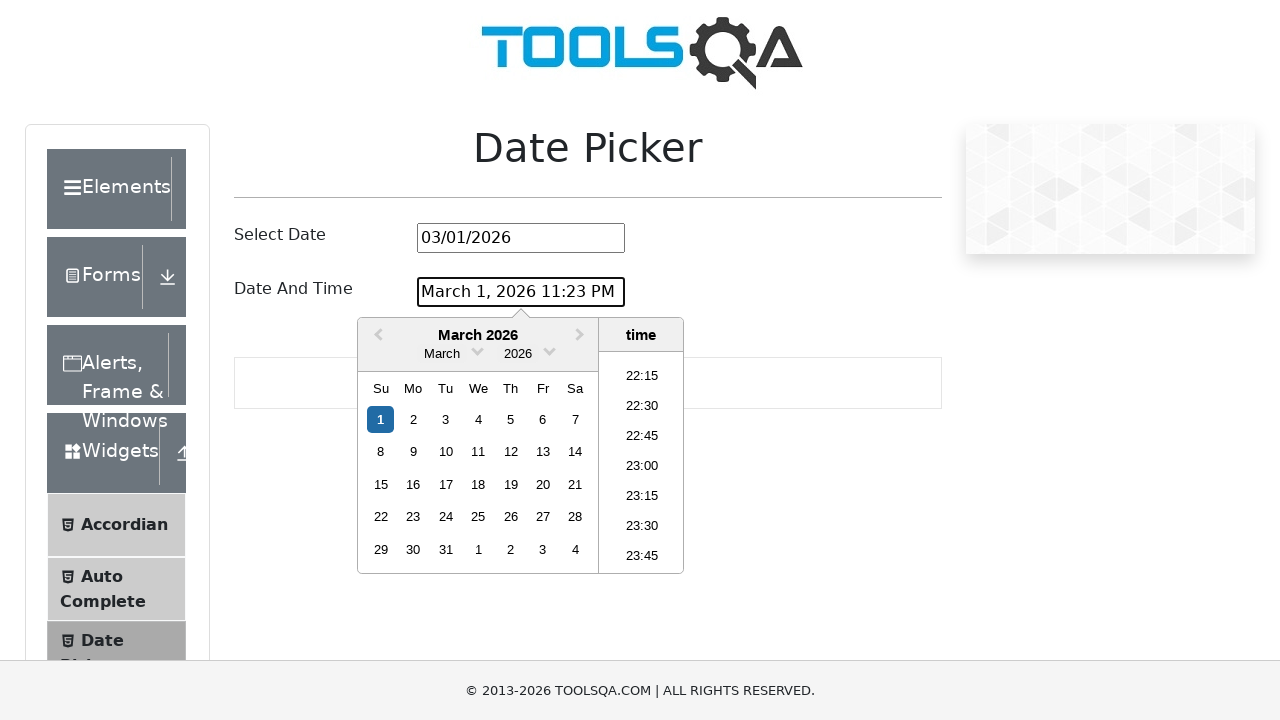

Clicked previous month button to navigate to earlier month at (376, 336) on .react-datepicker__navigation--previous
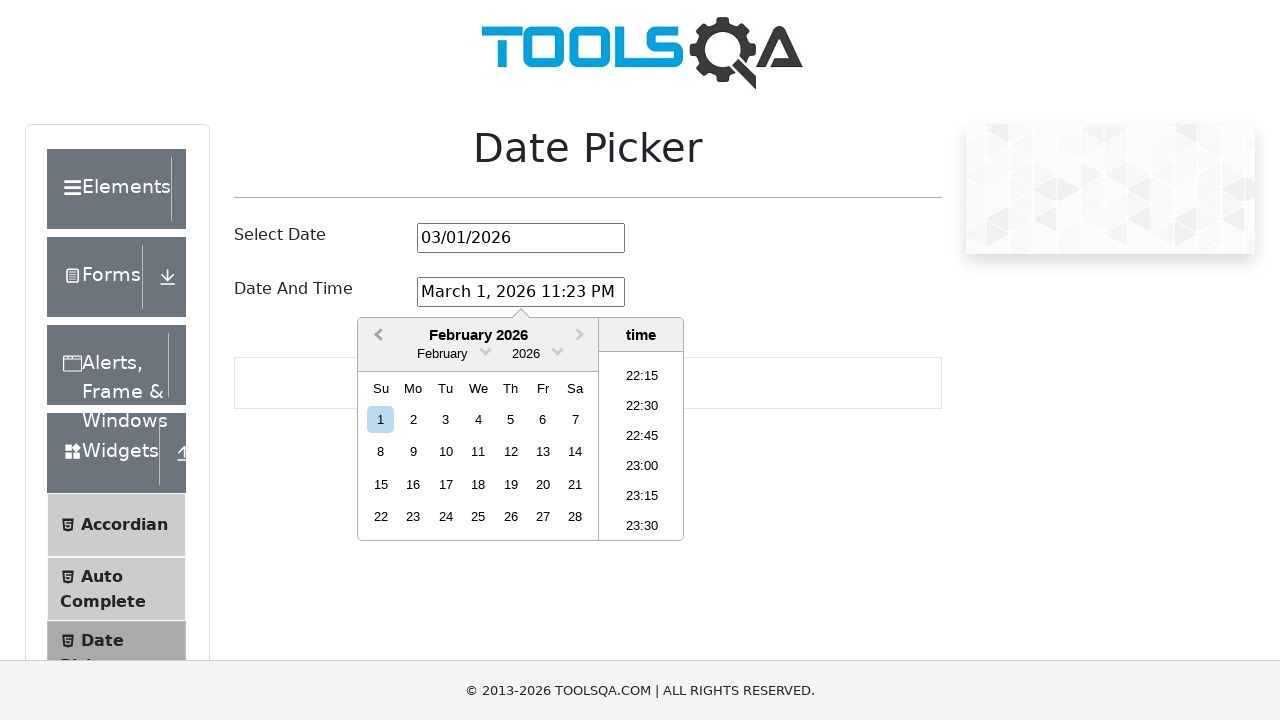

Selected the 15th day from the date picker at (381, 484) on .react-datepicker__day--015:not(.react-datepicker__day--outside-month)
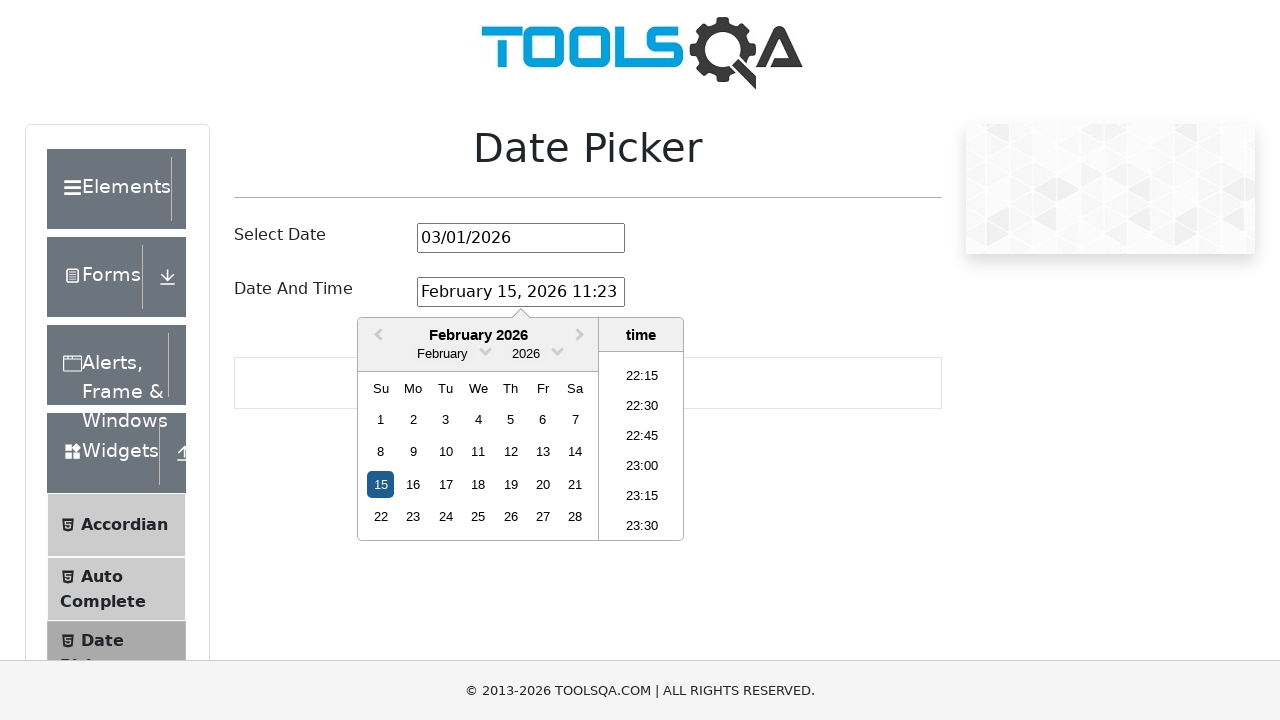

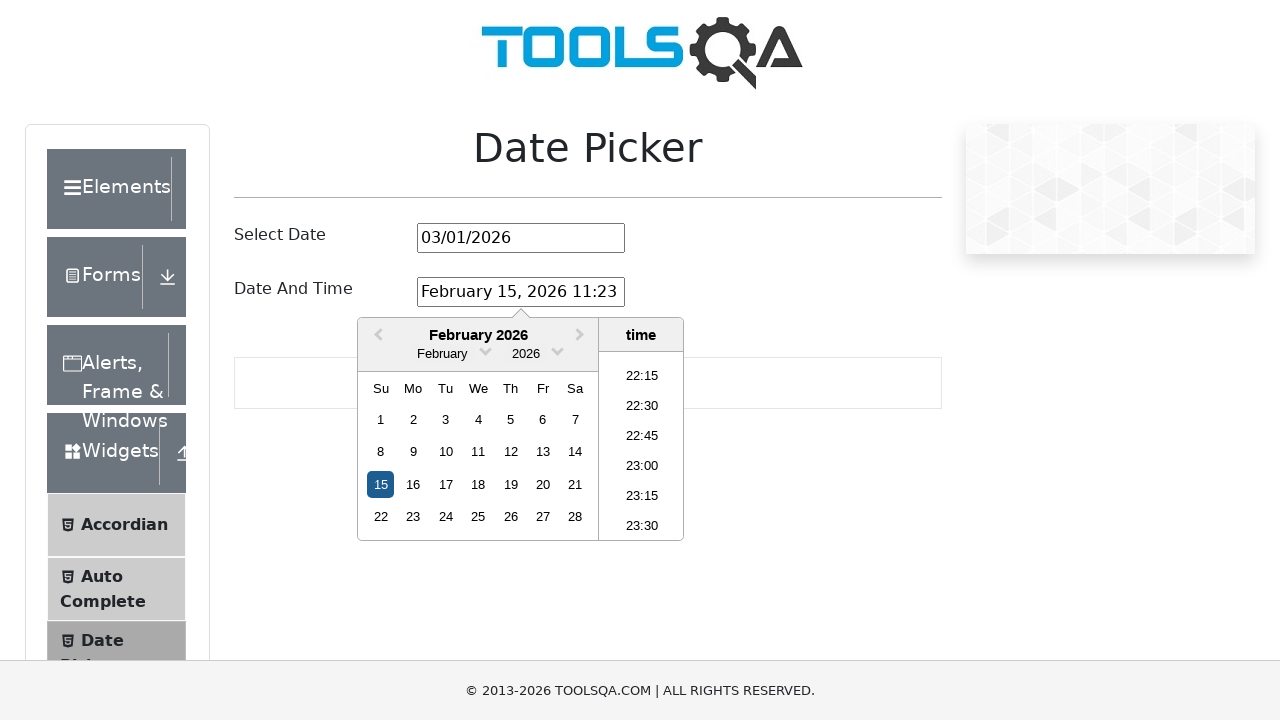